Tests a progress bar functionality by clicking the start button and waiting for the progress bar to reach 100% completion

Starting URL: https://demoqa.com/progress-bar

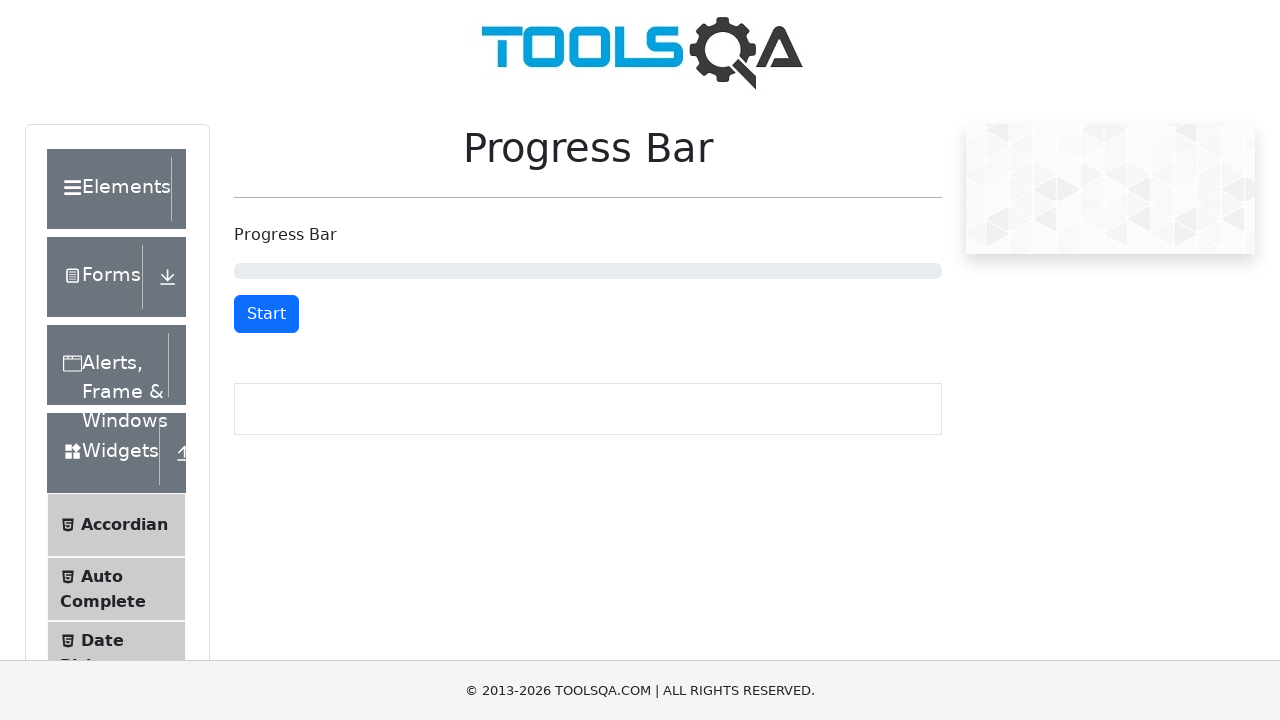

Clicked the start button to begin progress bar at (266, 314) on #startStopButton
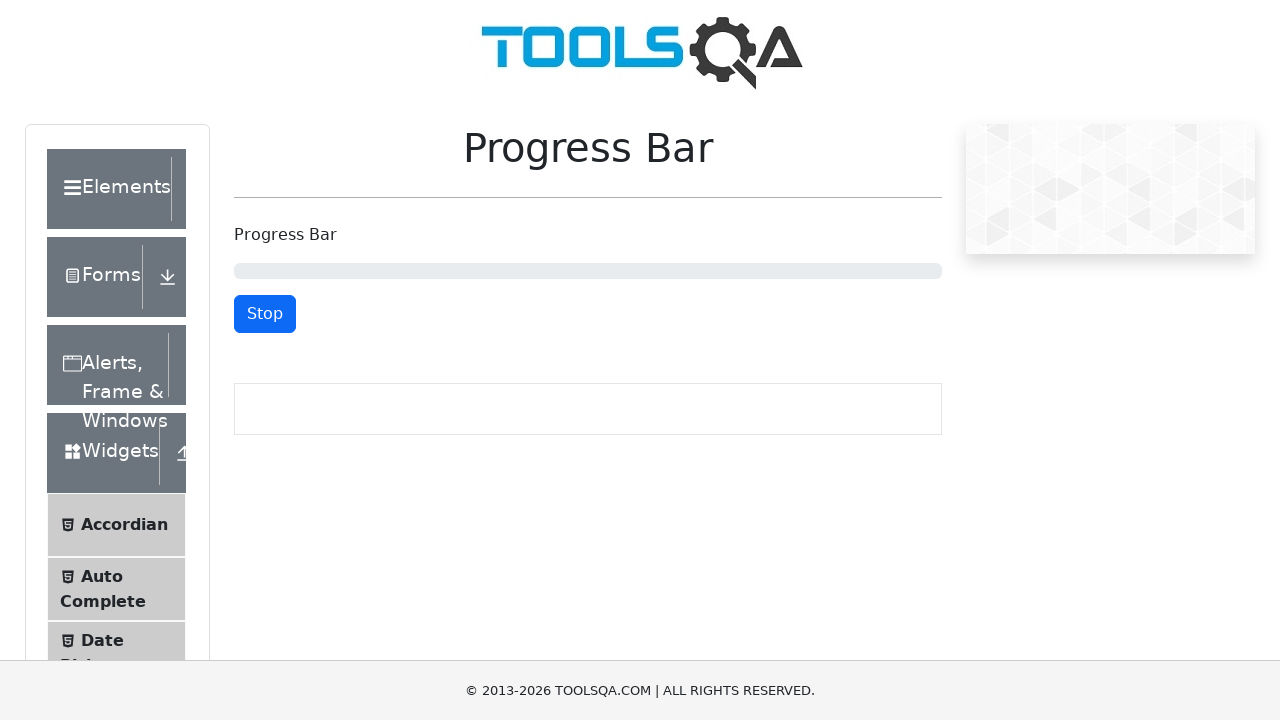

Progress bar reached 100% completion
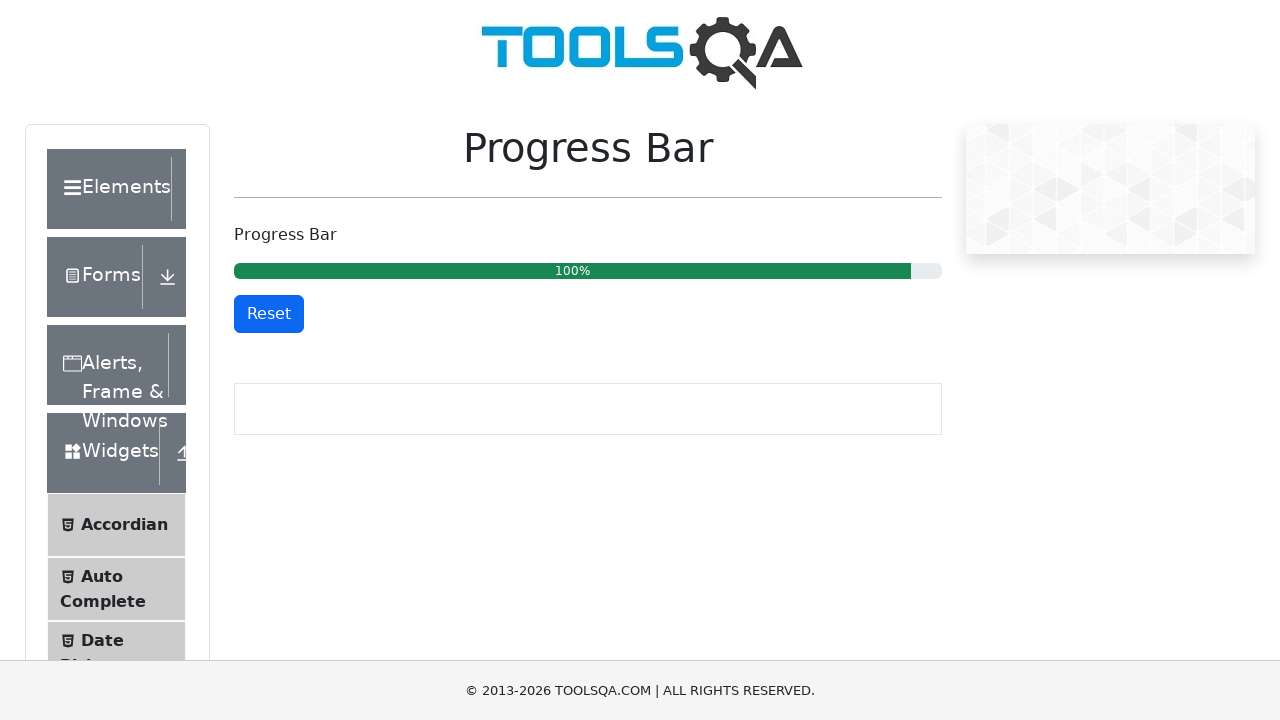

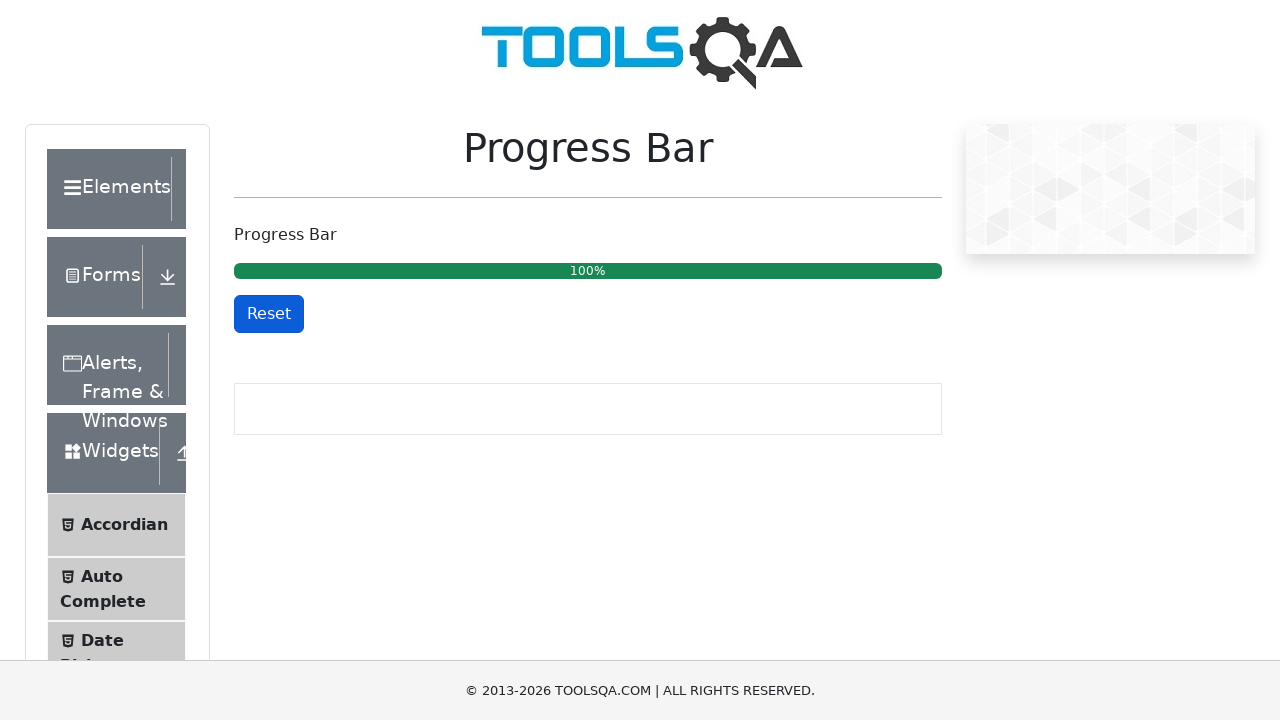